Tests interaction with EMI calculator charts by hovering over bar chart elements to trigger tooltips, then scrolls to the payment schedule table and expands yearly rows to view monthly payment details.

Starting URL: https://emicalculator.net/

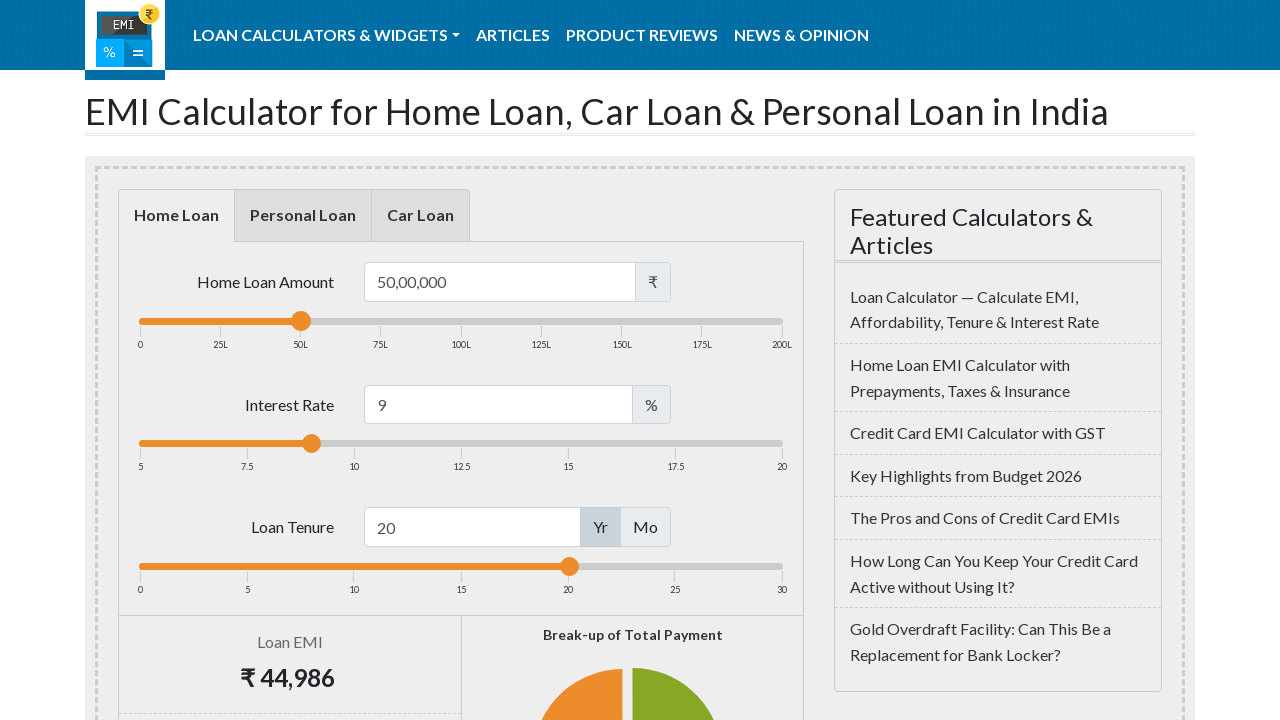

Page fully loaded (networkidle state reached)
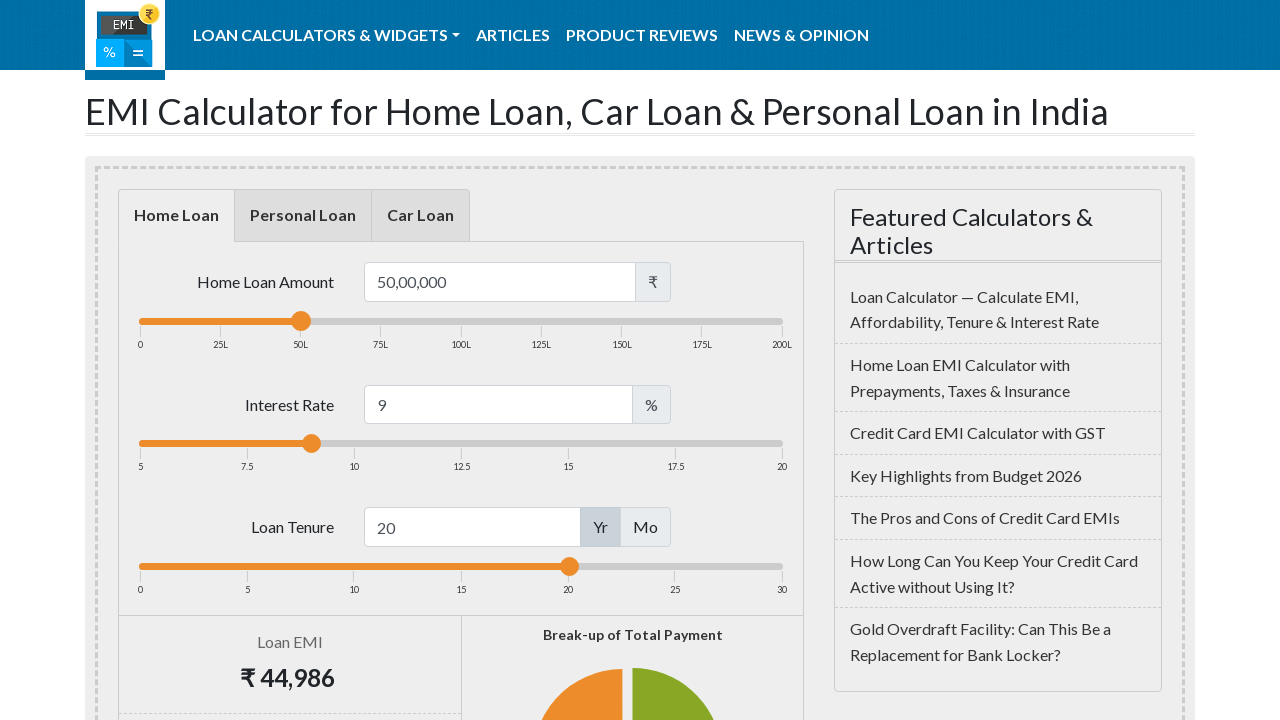

Located all bar chart elements in SVG
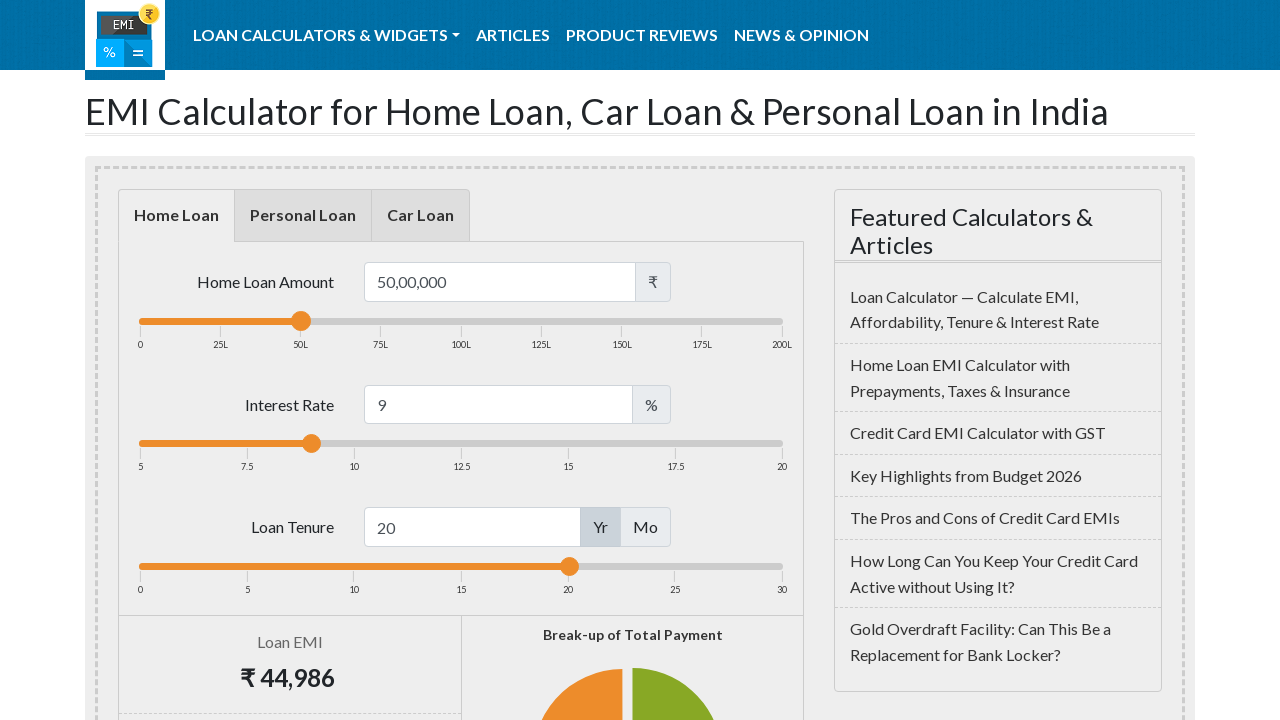

Hovered over bar chart element 1 to trigger tooltip at (244, 360) on xpath=//*[name()='svg']//*[local-name()='g' and @class='highcharts-series-group'
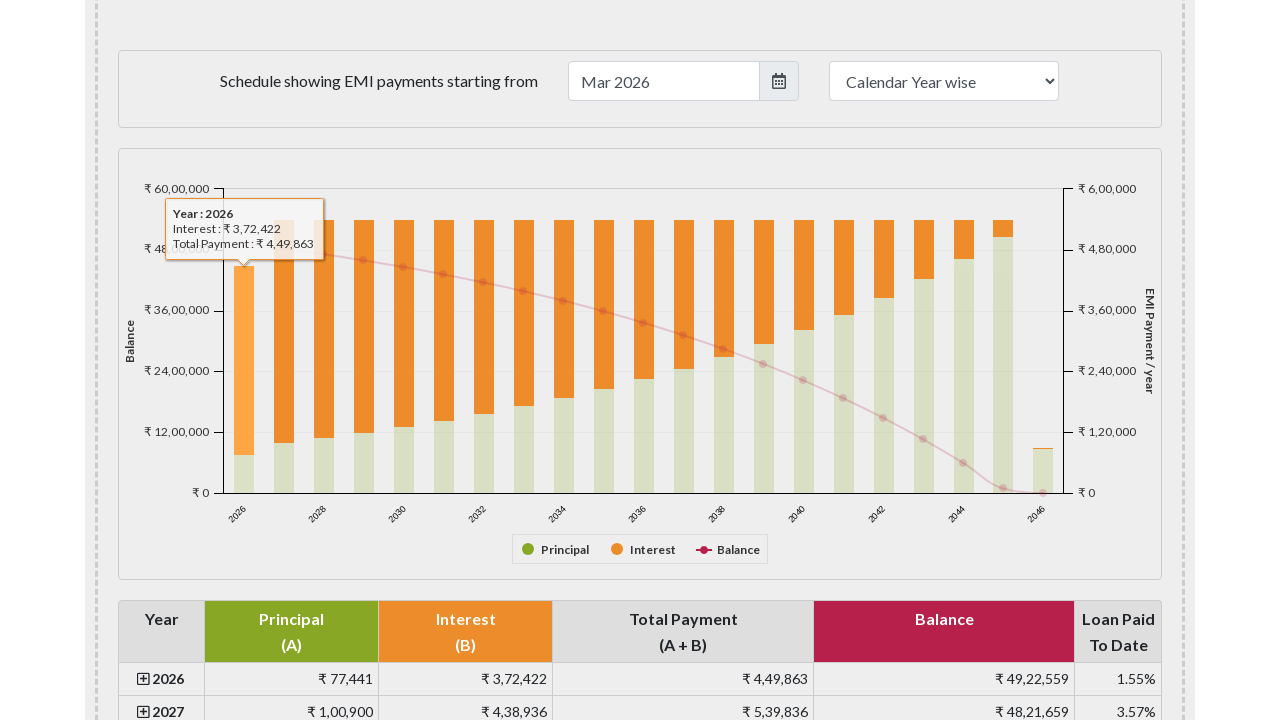

Waited for tooltip to appear on bar 1
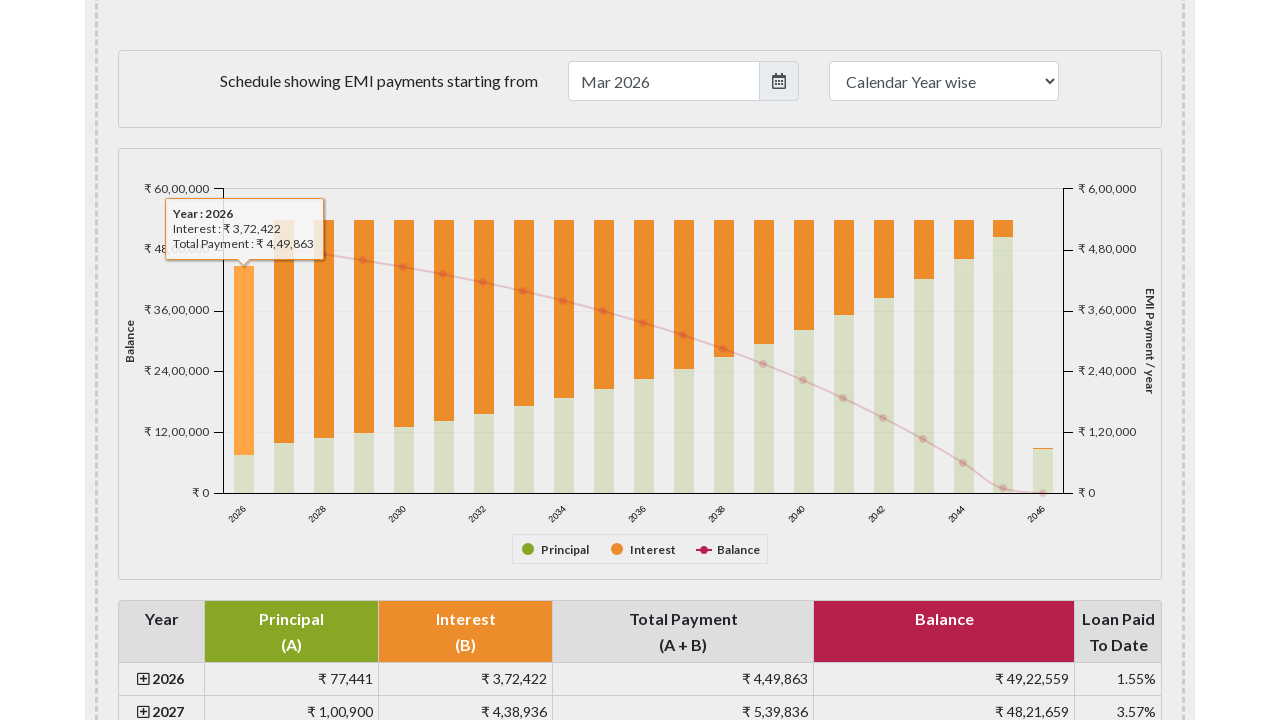

Hovered over bar chart element 2 to trigger tooltip at (284, 331) on xpath=//*[name()='svg']//*[local-name()='g' and @class='highcharts-series-group'
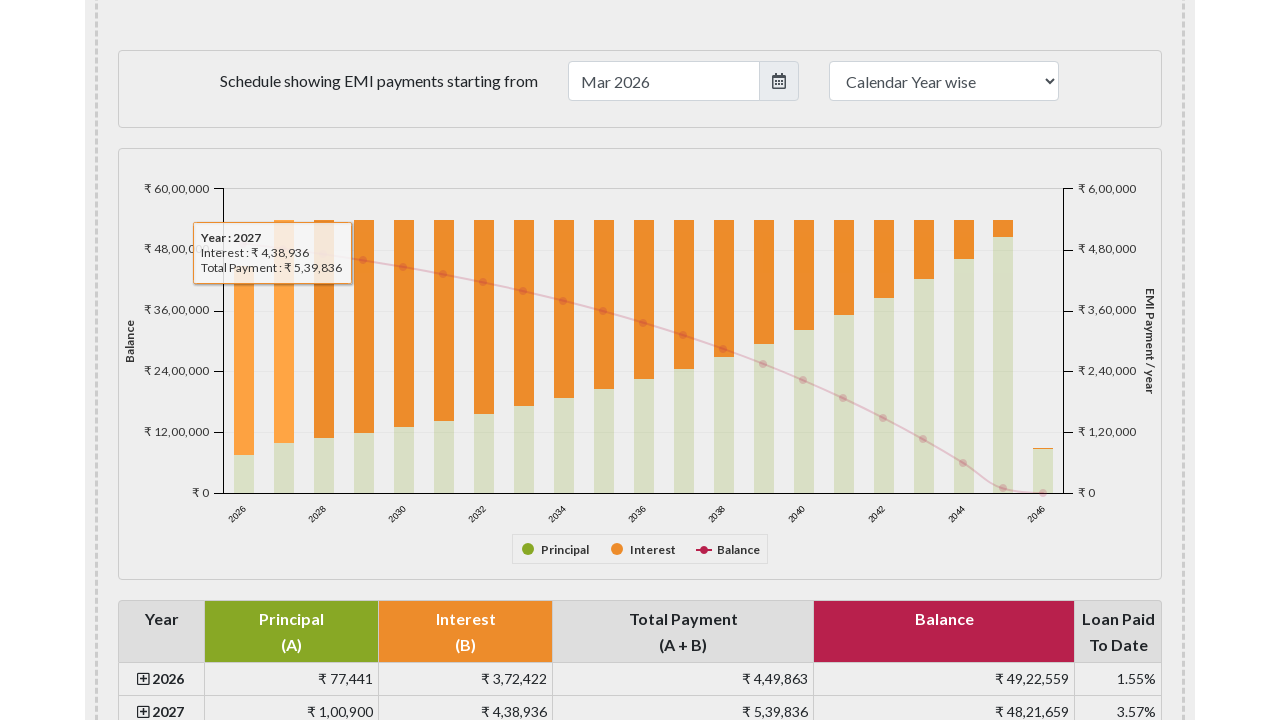

Waited for tooltip to appear on bar 2
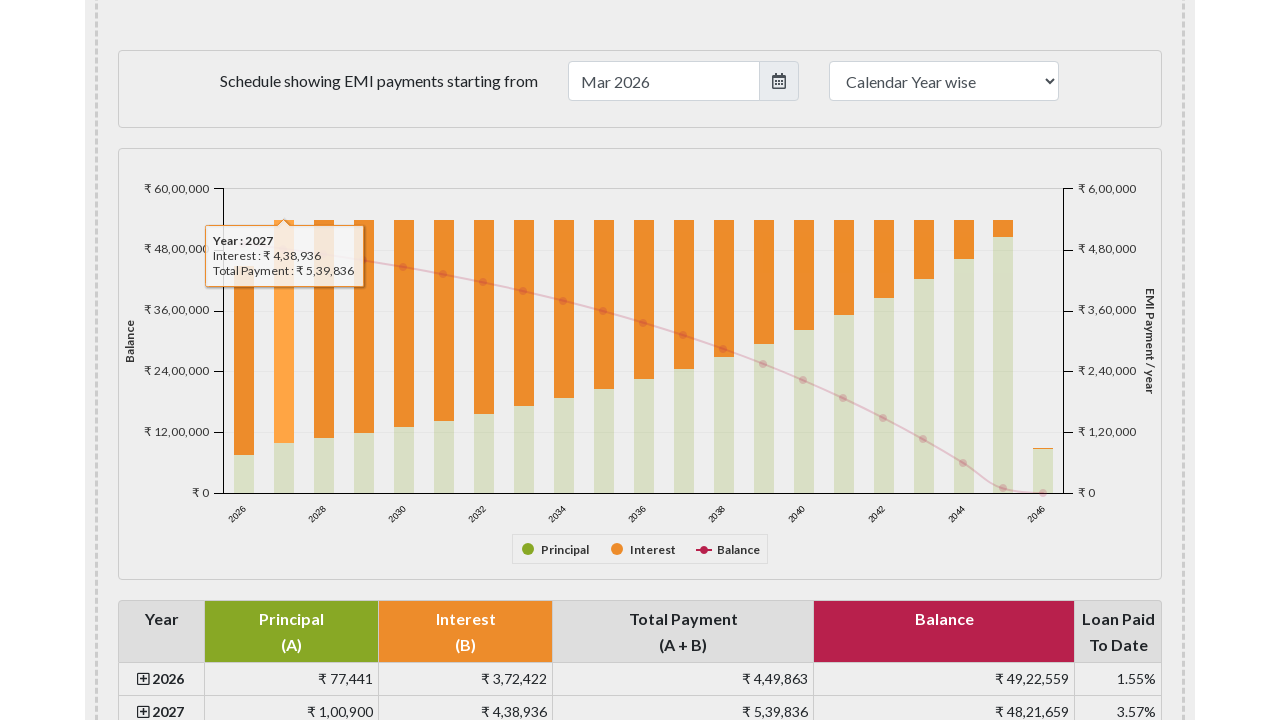

Hovered over bar chart element 3 to trigger tooltip at (324, 329) on xpath=//*[name()='svg']//*[local-name()='g' and @class='highcharts-series-group'
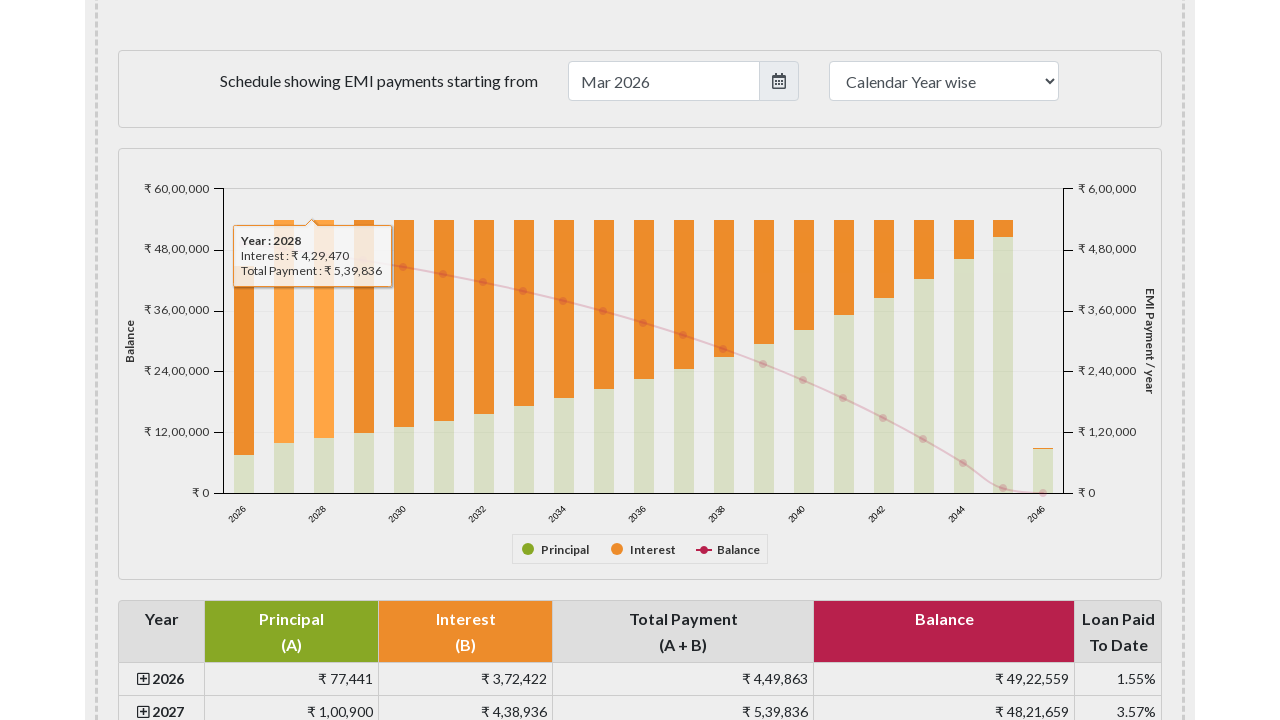

Waited for tooltip to appear on bar 3
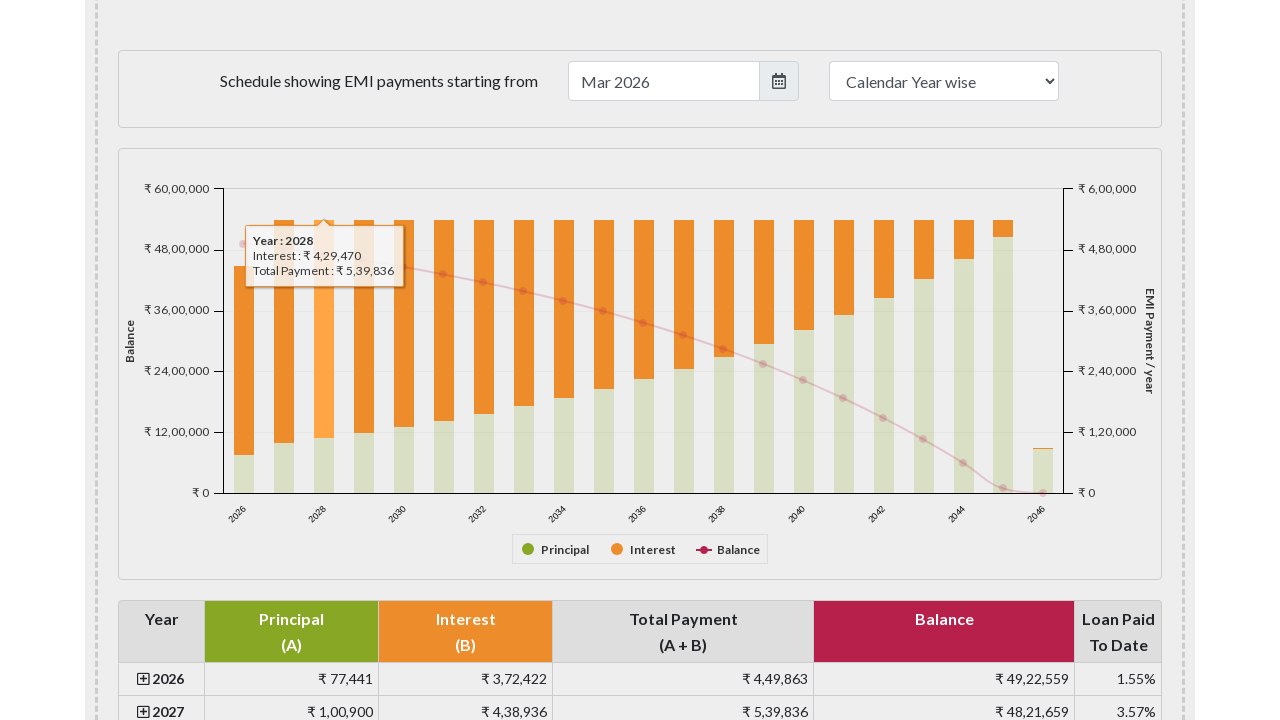

Scrolled to payment schedule table (year header in view)
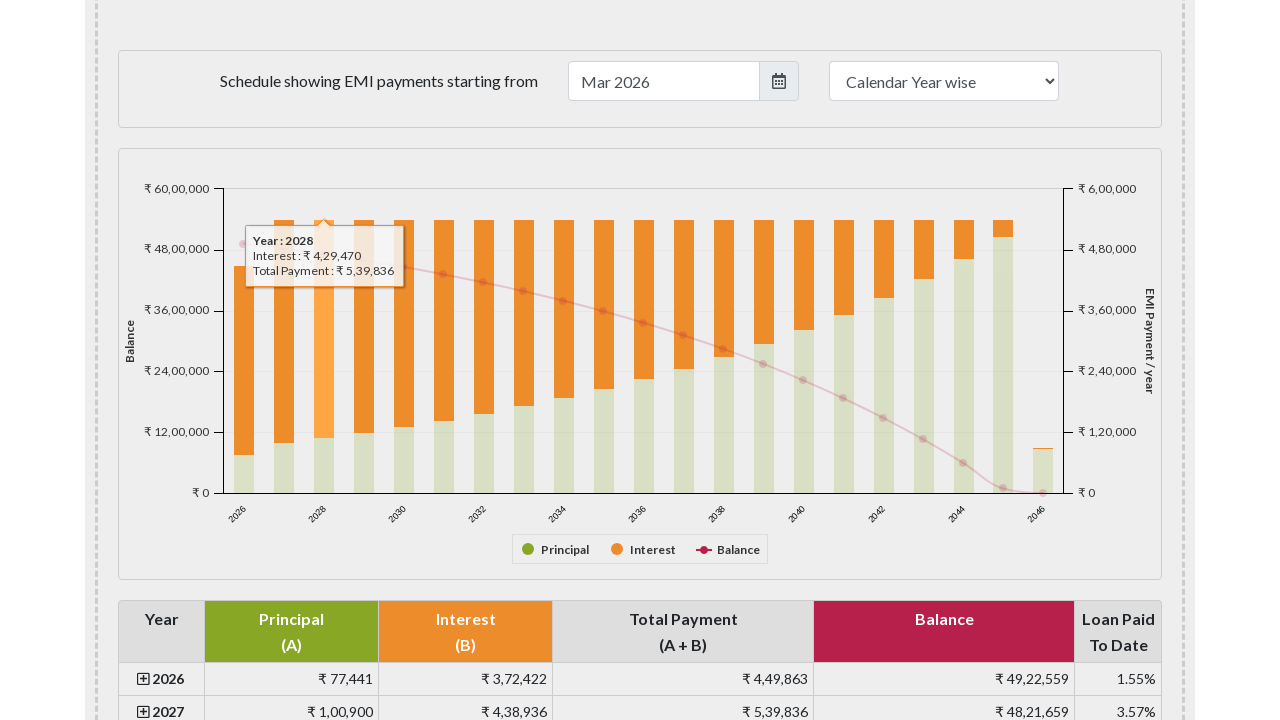

Payment schedule table rows are now visible
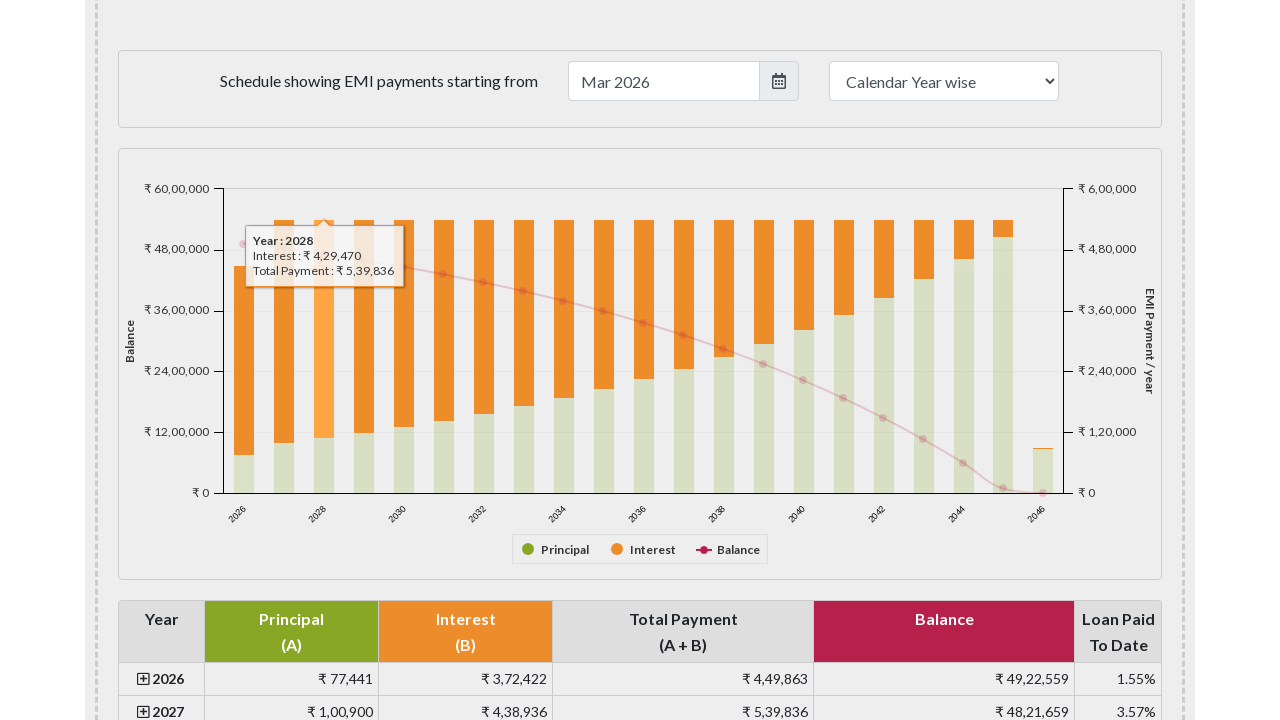

Located 21 yearly payment detail rows
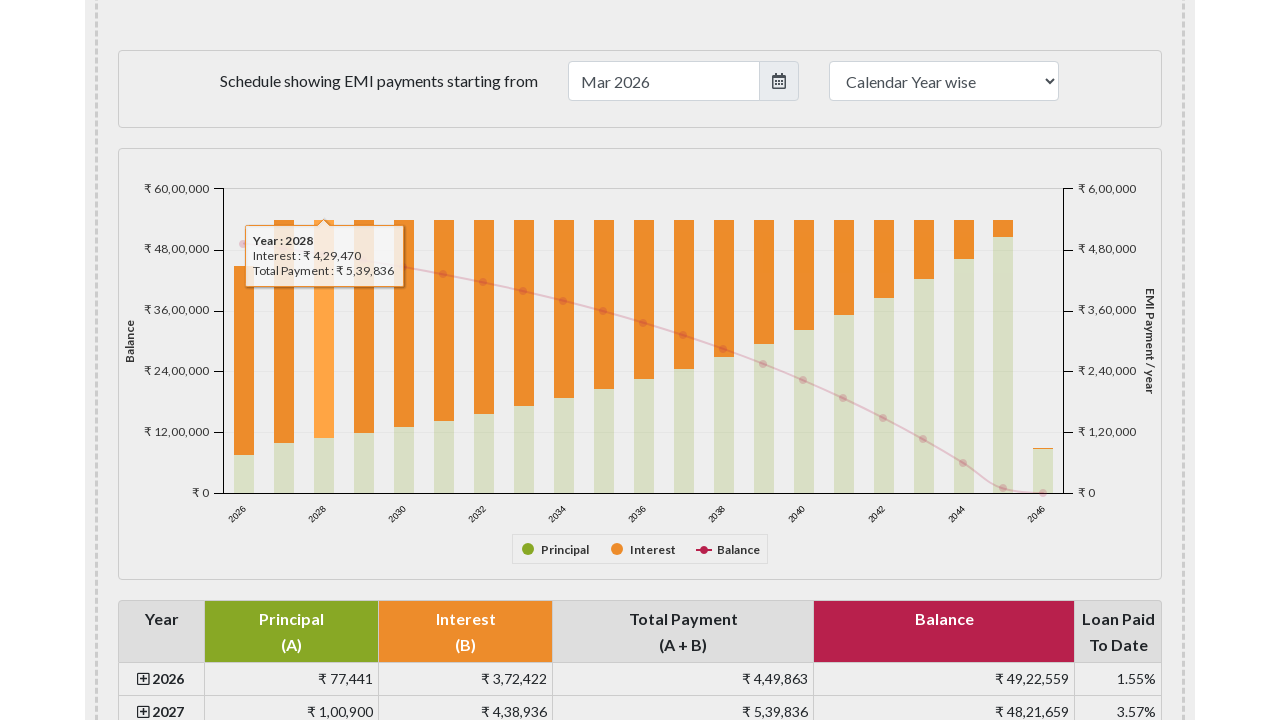

Clicked first year row to expand and view monthly payment details at (162, 680) on xpath=//tr[@class='row no-margin yearlypaymentdetails'] >> nth=0 >> xpath=//td[@
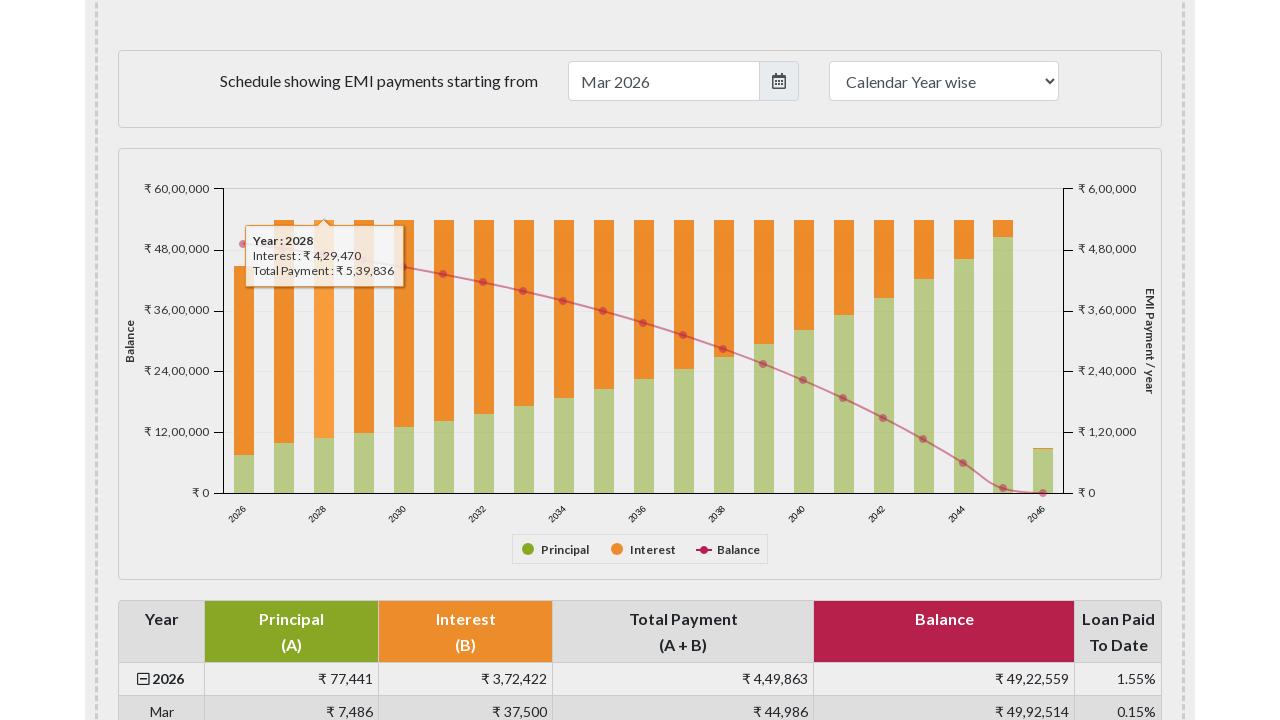

Monthly payment details loaded after expanding year row
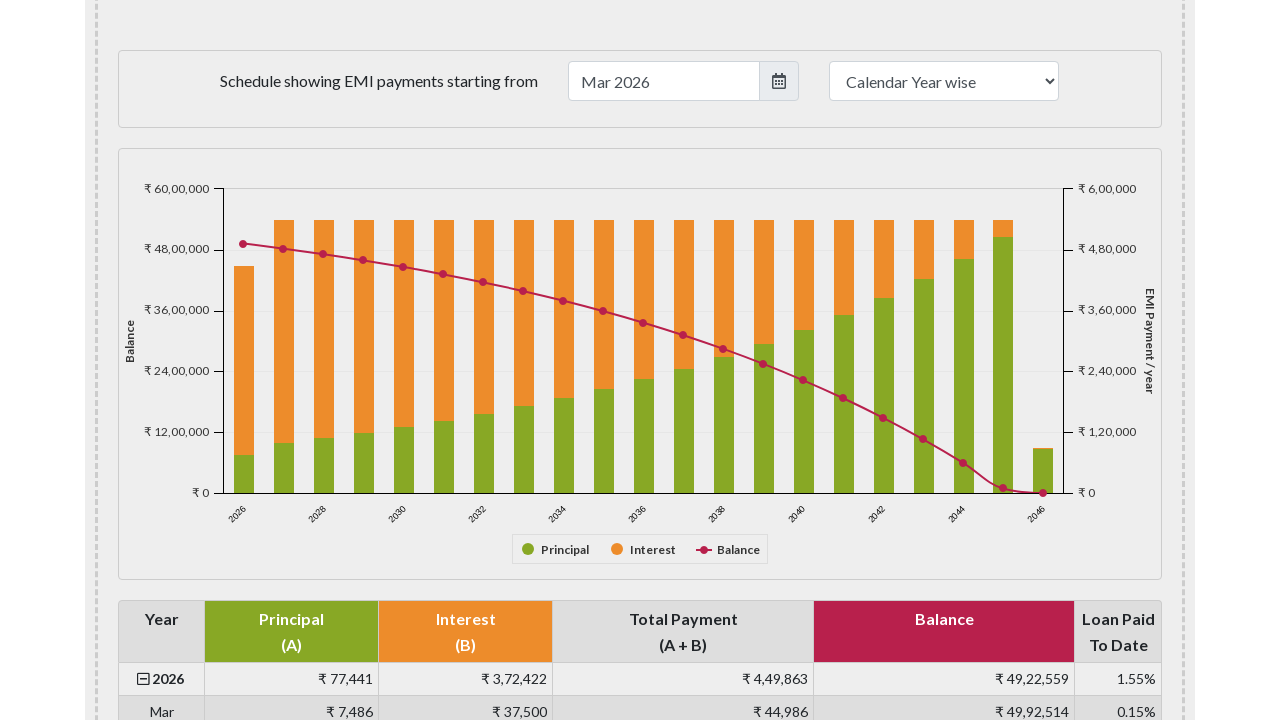

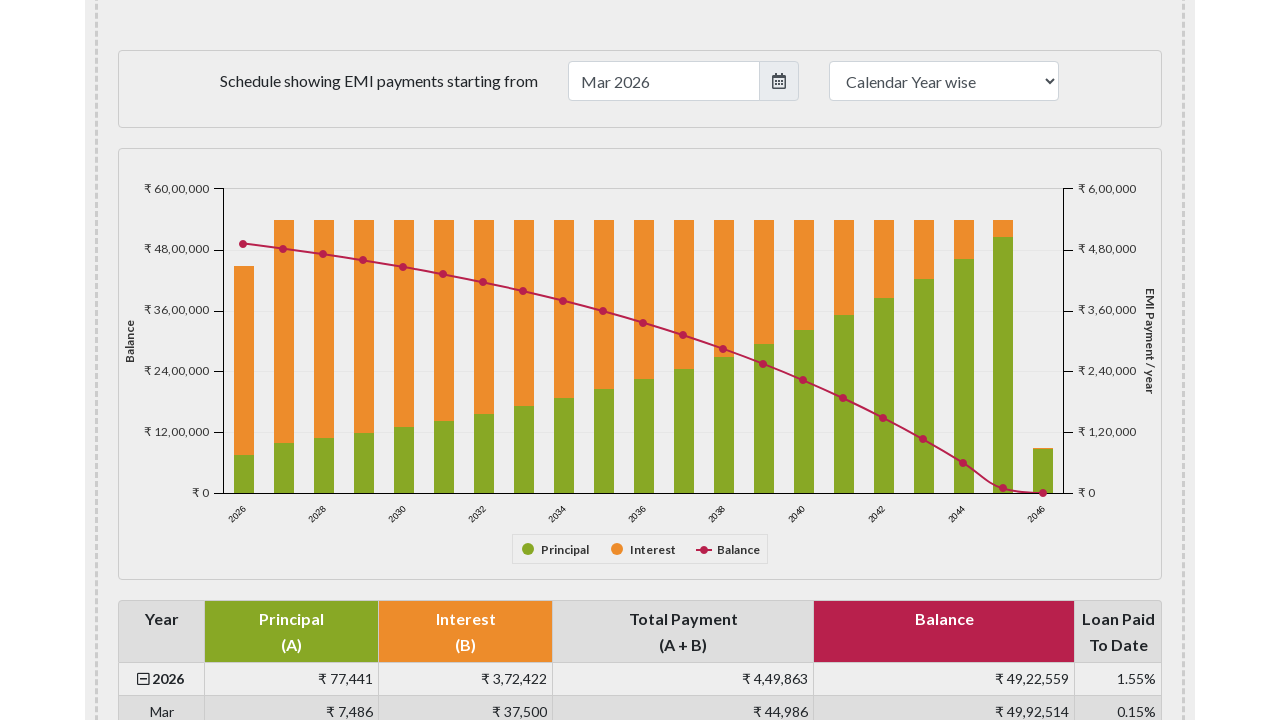